Tests the 'Due' column sort functionality by clicking the column header and verifying the table rows are sorted in ascending order, with step-level screenshots for reporting.

Starting URL: http://the-internet.herokuapp.com/tables

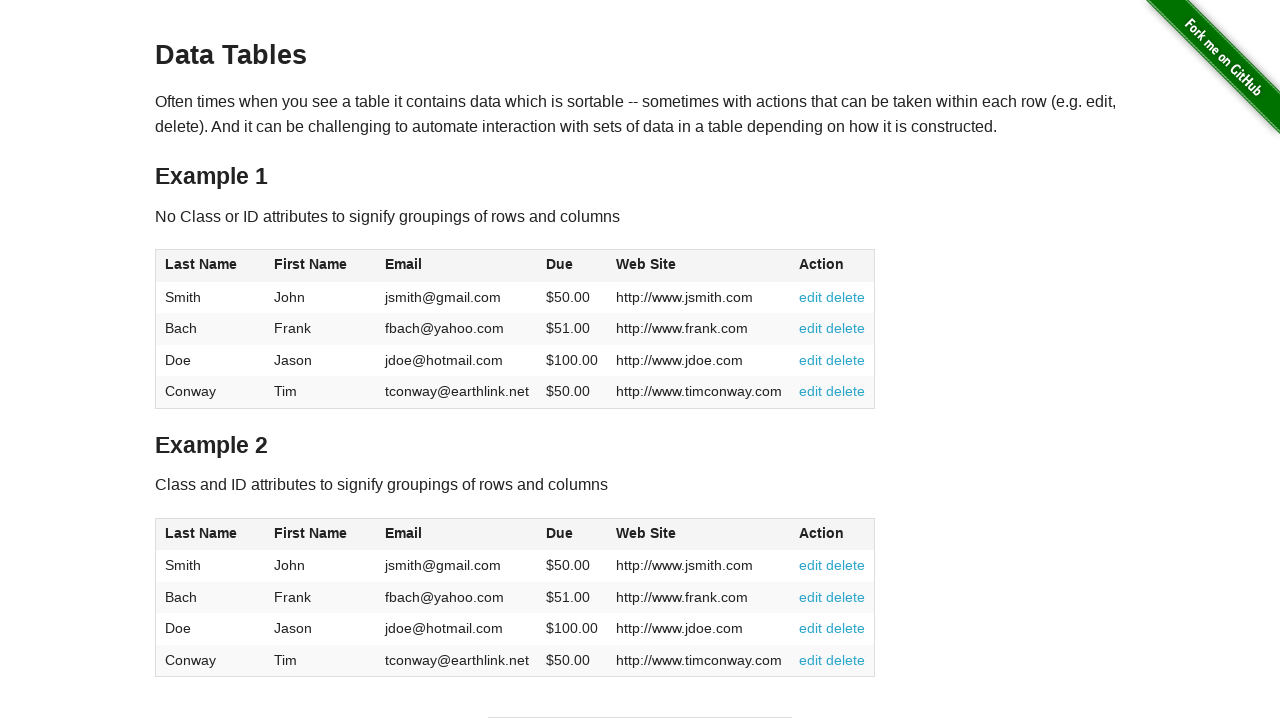

Clicked on Due column header to sort at (572, 266) on #table1 thead tr th:nth-of-type(4)
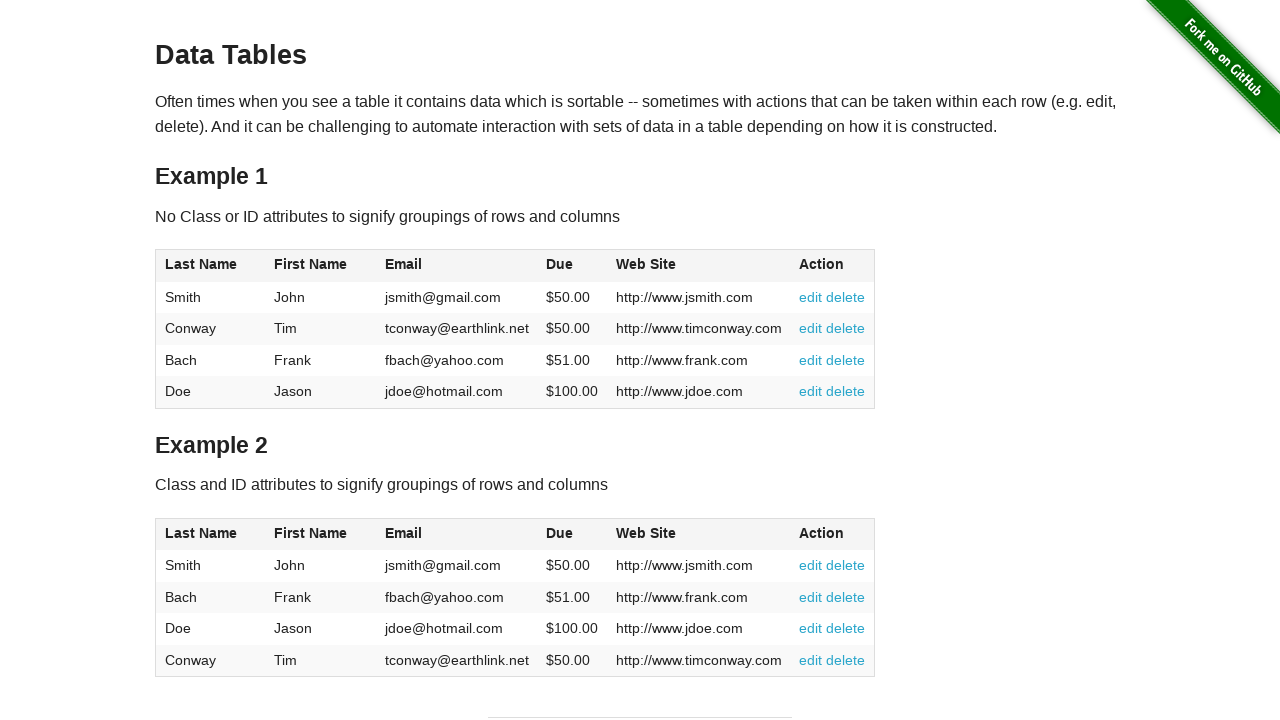

Table Due column cells loaded
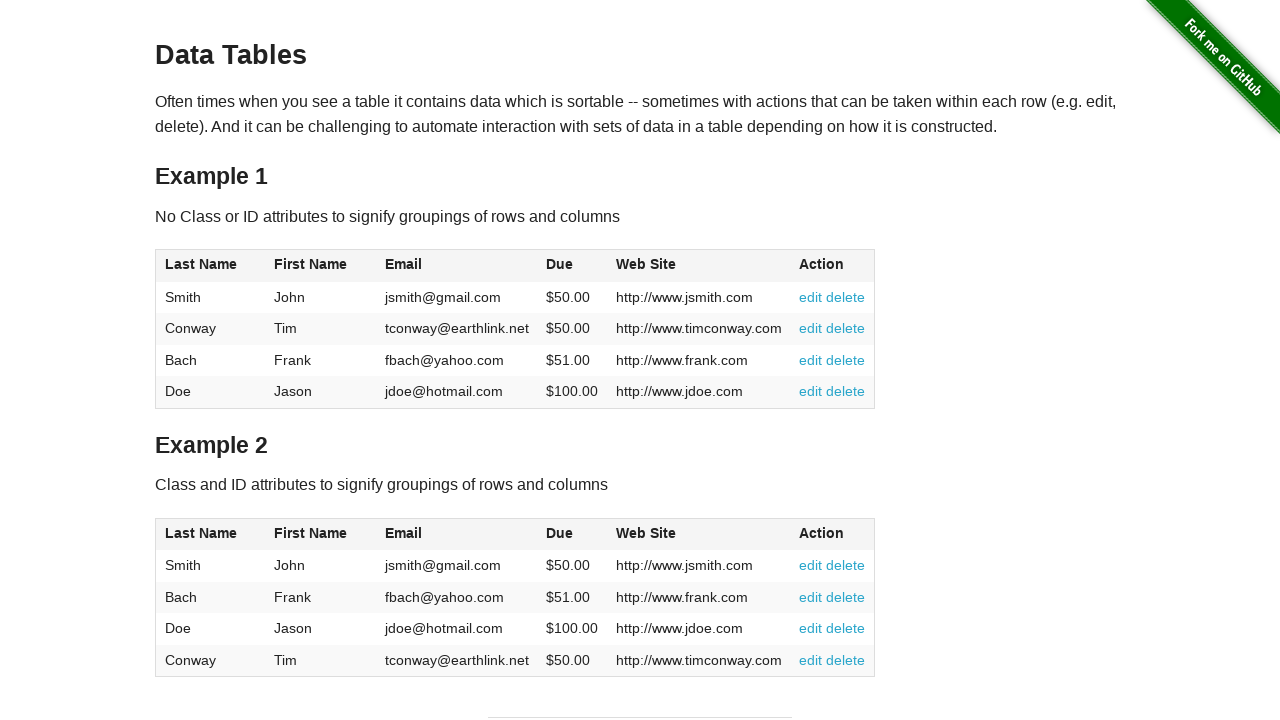

Retrieved all Due column elements from table
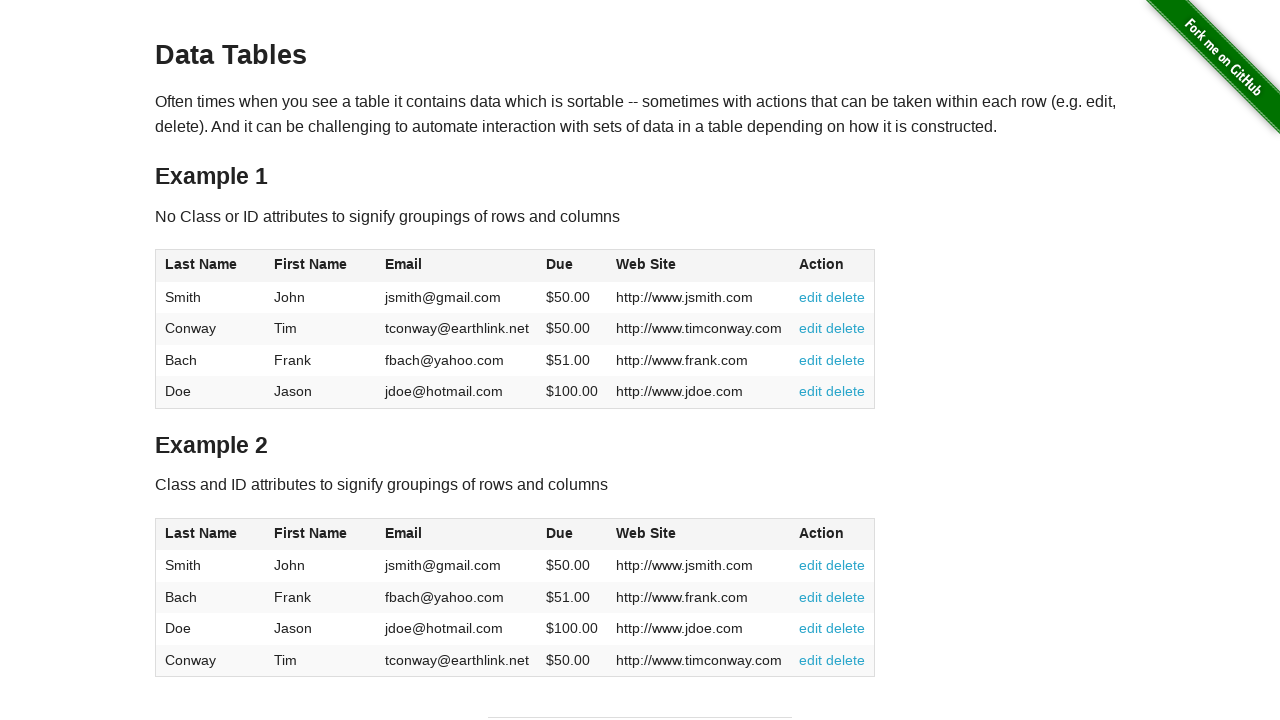

Extracted and converted Due column values to floats
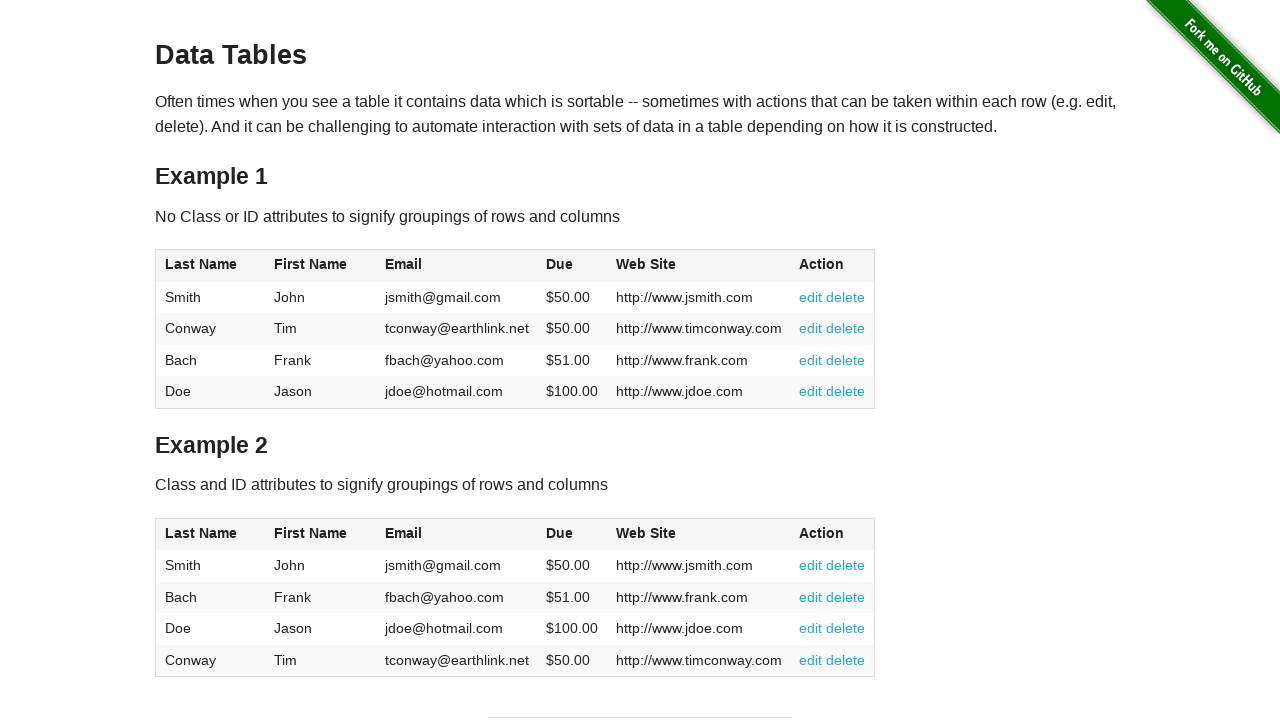

Verified all Due column values are in ascending order
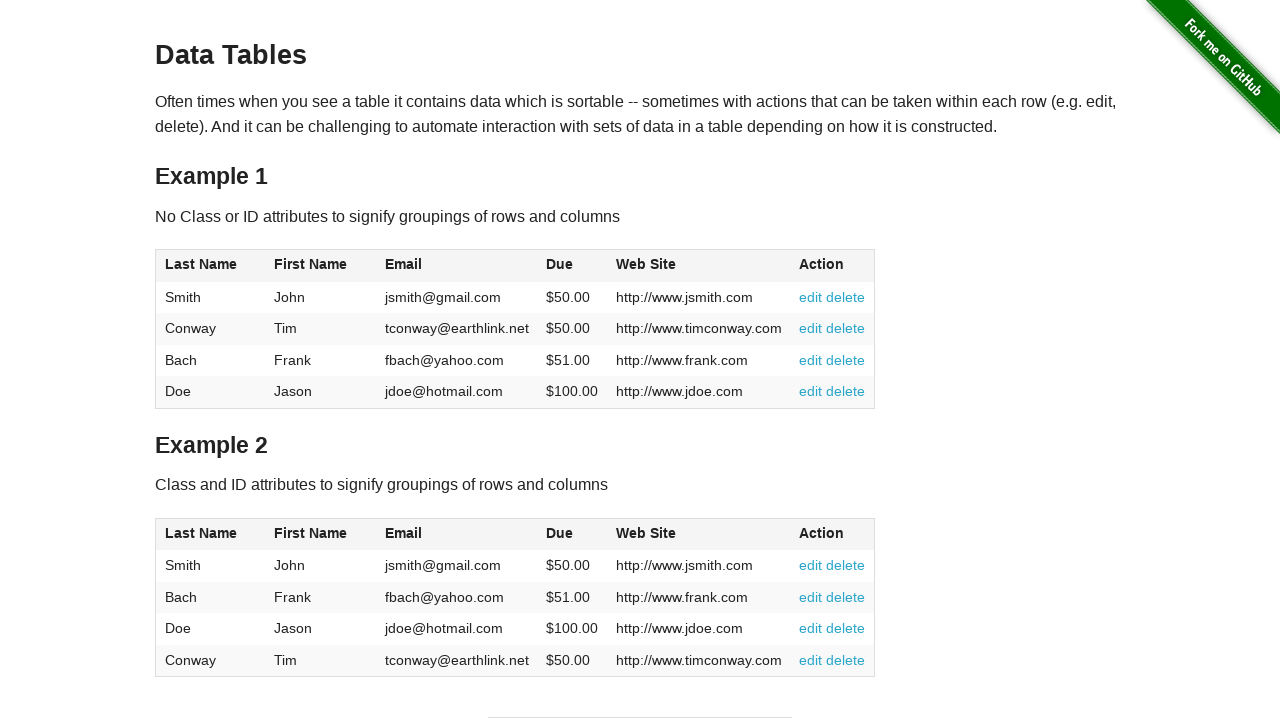

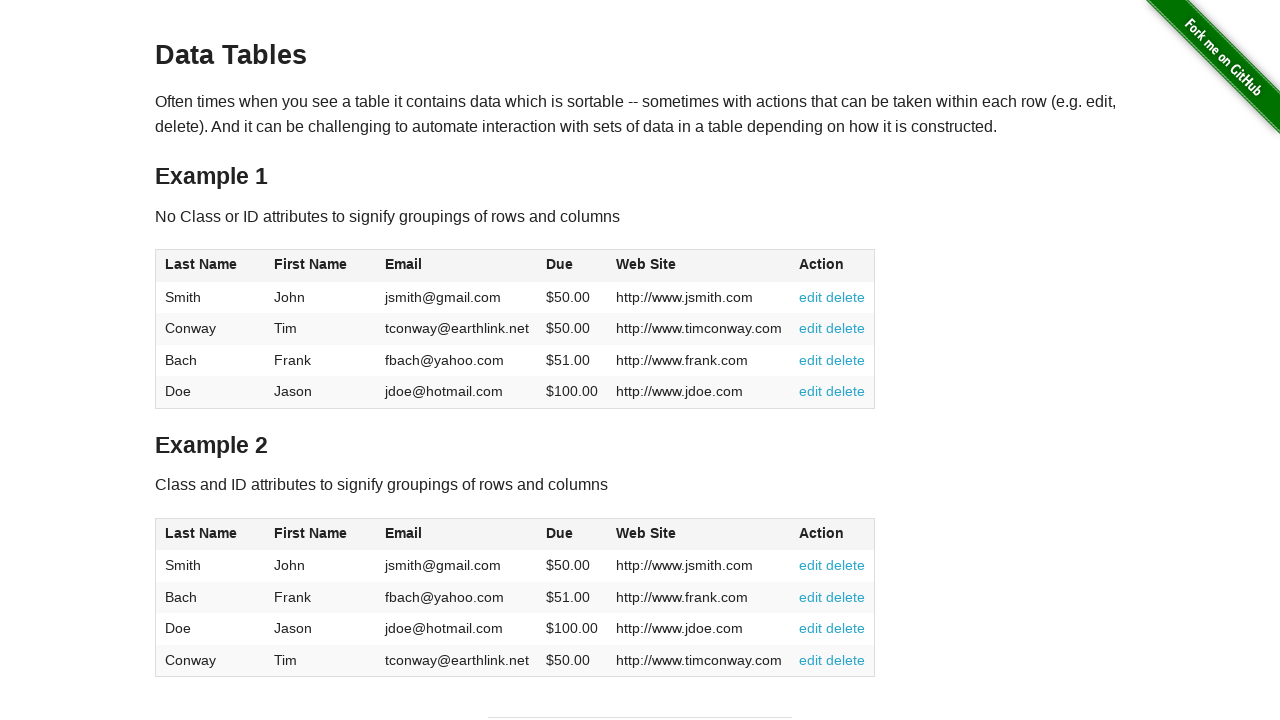